Tests that the counter displays the current number of todo items as they are added

Starting URL: https://demo.playwright.dev/todomvc

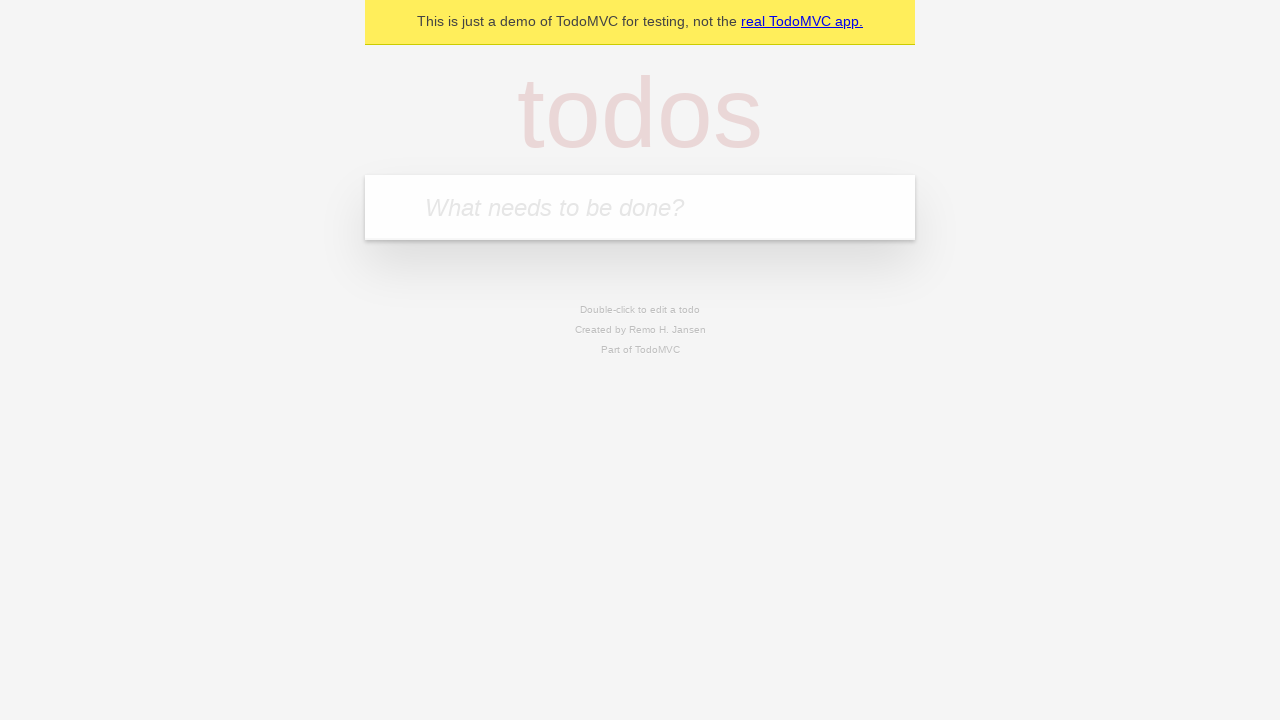

Filled todo input with 'buy some cheese' on internal:attr=[placeholder="What needs to be done?"i]
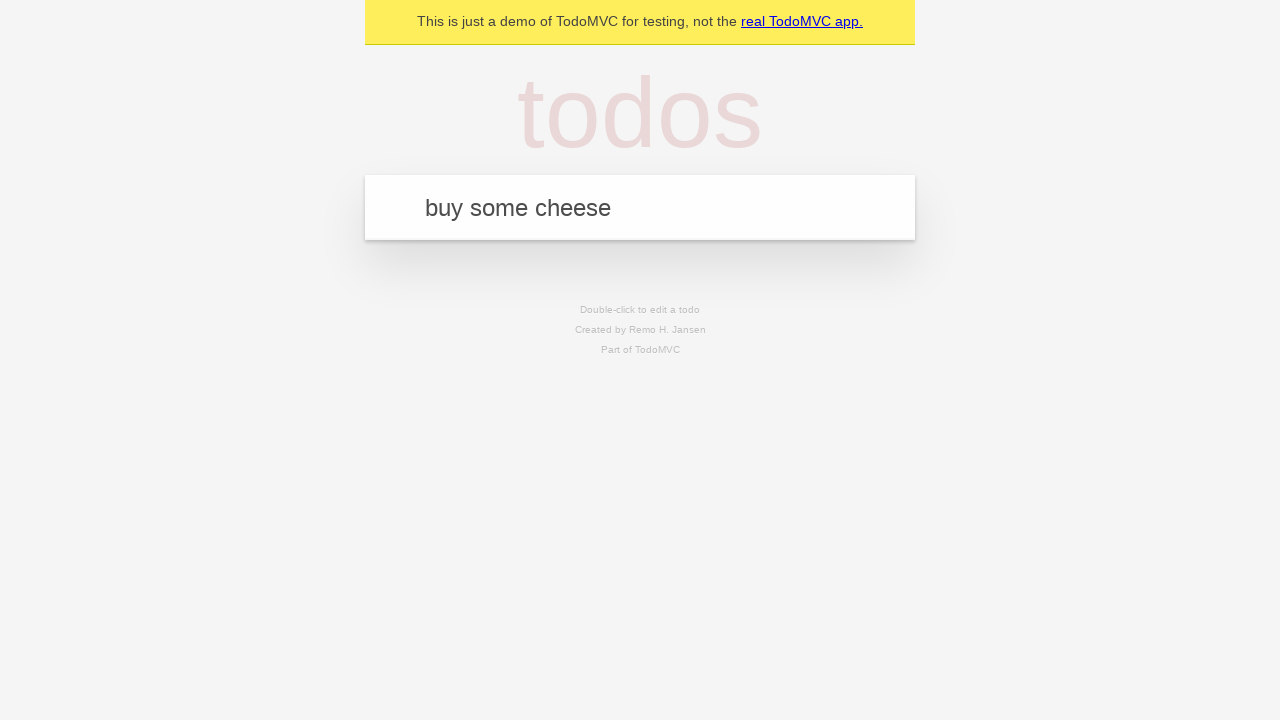

Pressed Enter to add first todo item on internal:attr=[placeholder="What needs to be done?"i]
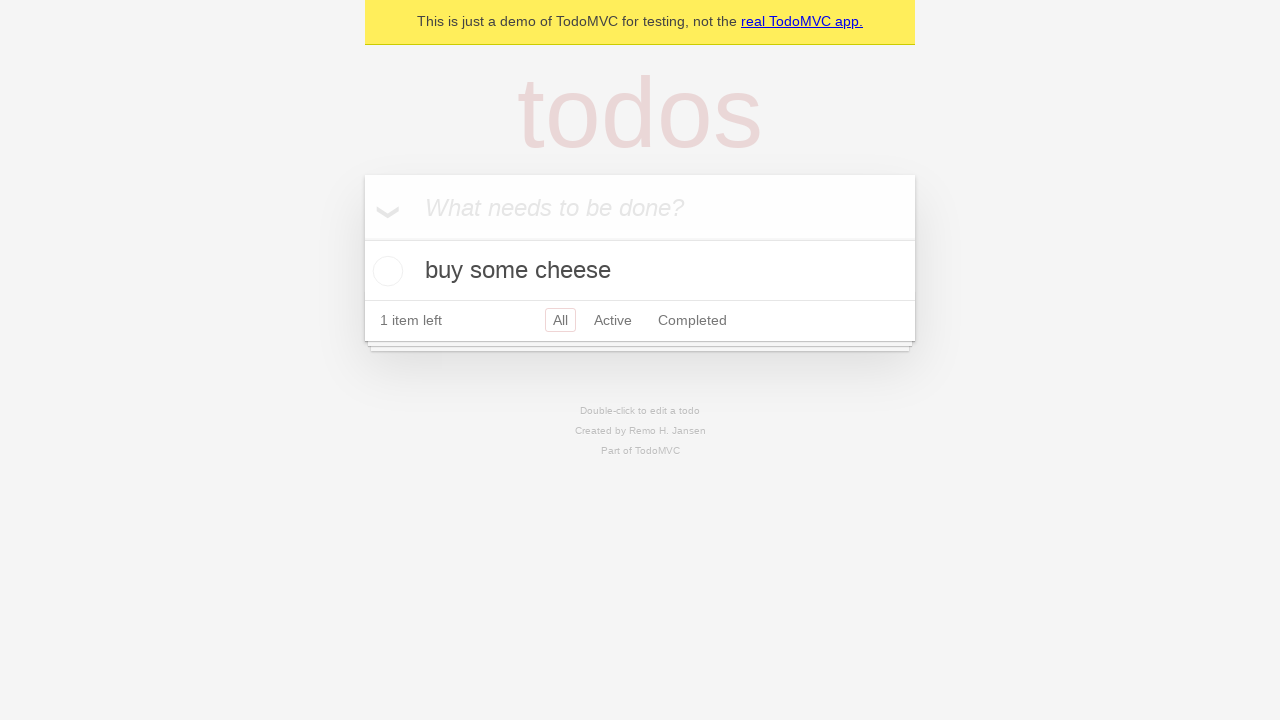

Todo counter element is now visible
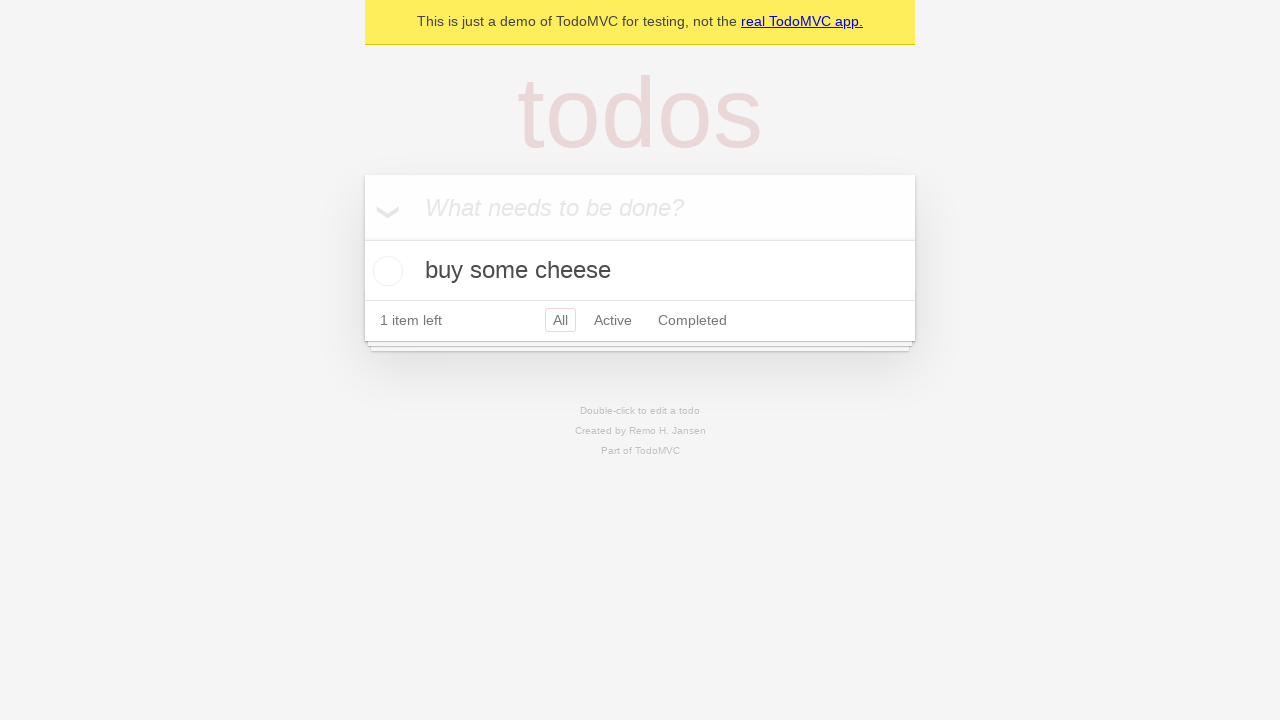

Filled todo input with 'feed the cat' on internal:attr=[placeholder="What needs to be done?"i]
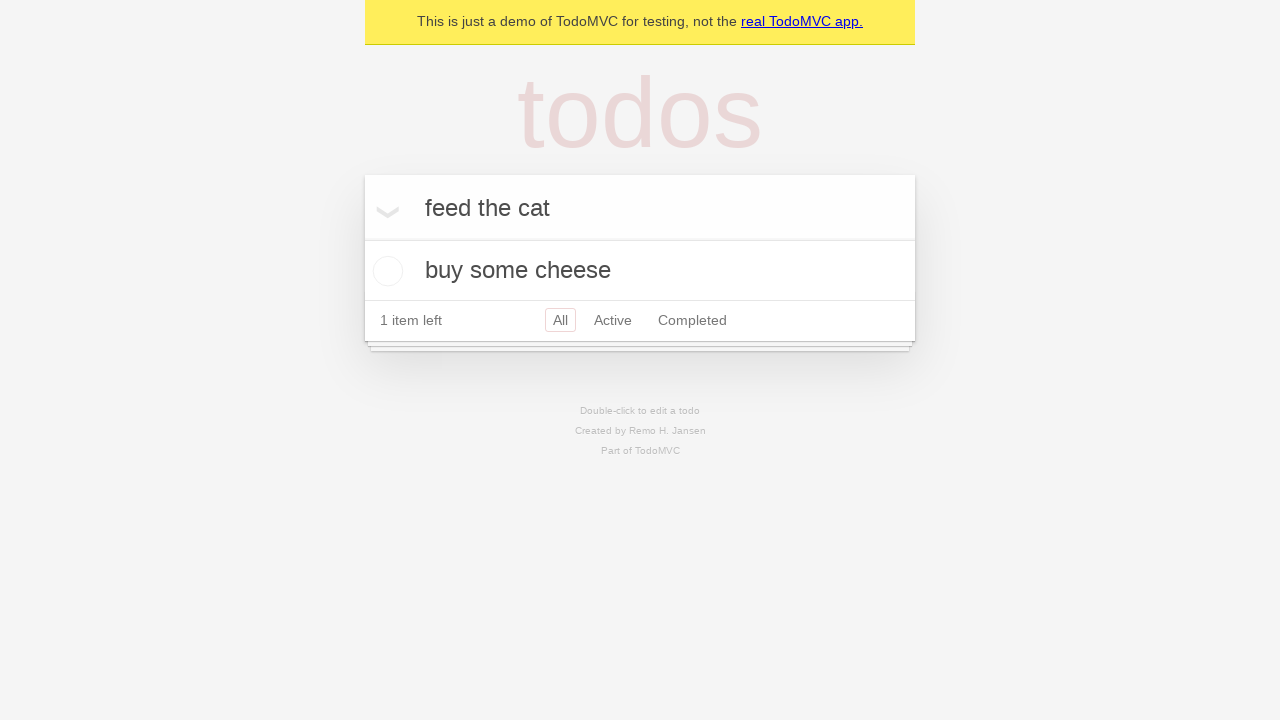

Pressed Enter to add second todo item on internal:attr=[placeholder="What needs to be done?"i]
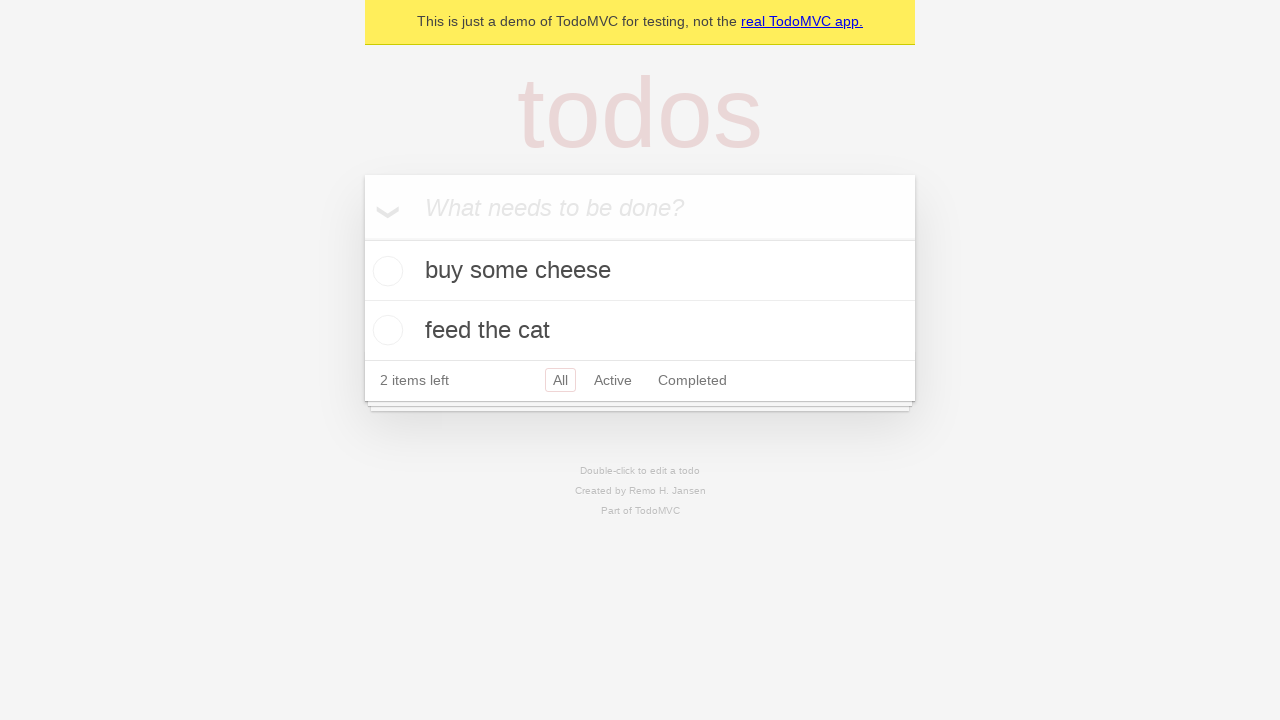

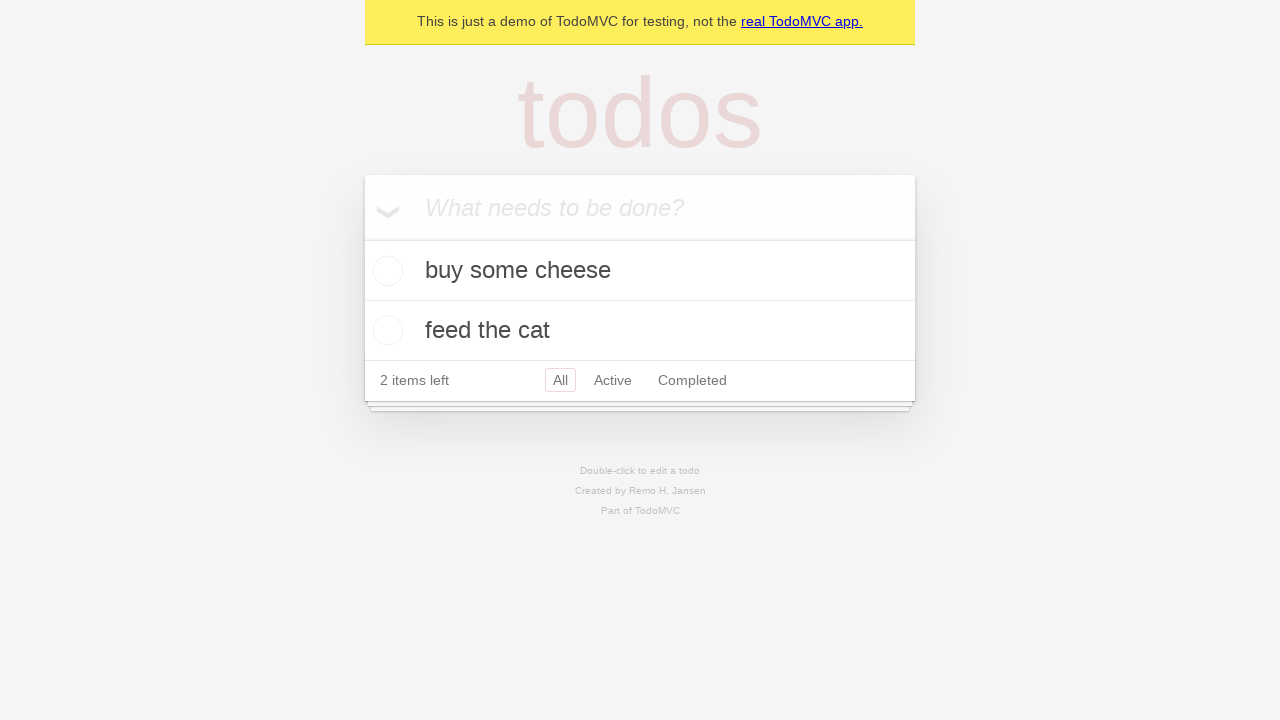